Plays a memory matching game by clicking pairs of icons with matching classes in sequence

Starting URL: http://zzzscore.com/memory/en/

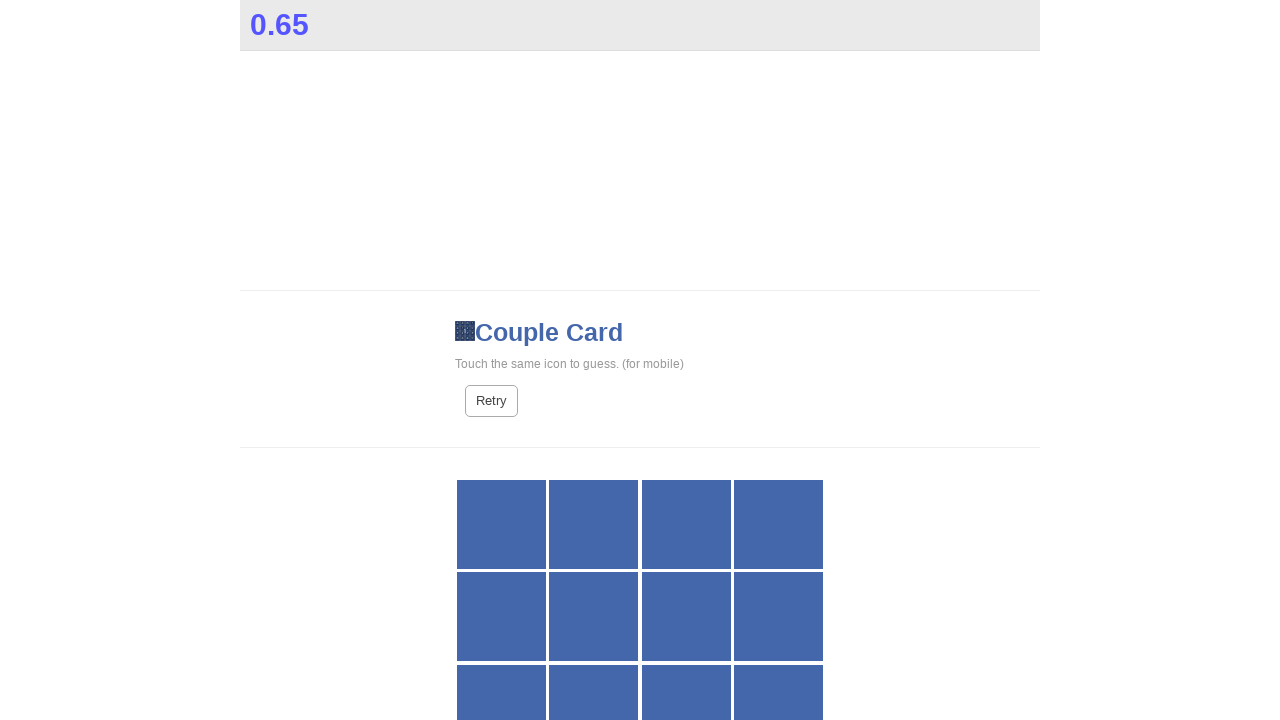

Clicked first instance of birthday-cake icon at (779, 524) on xpath=//div/span[@class='fa fa-birthday-cake'][@style='display: none;']/..
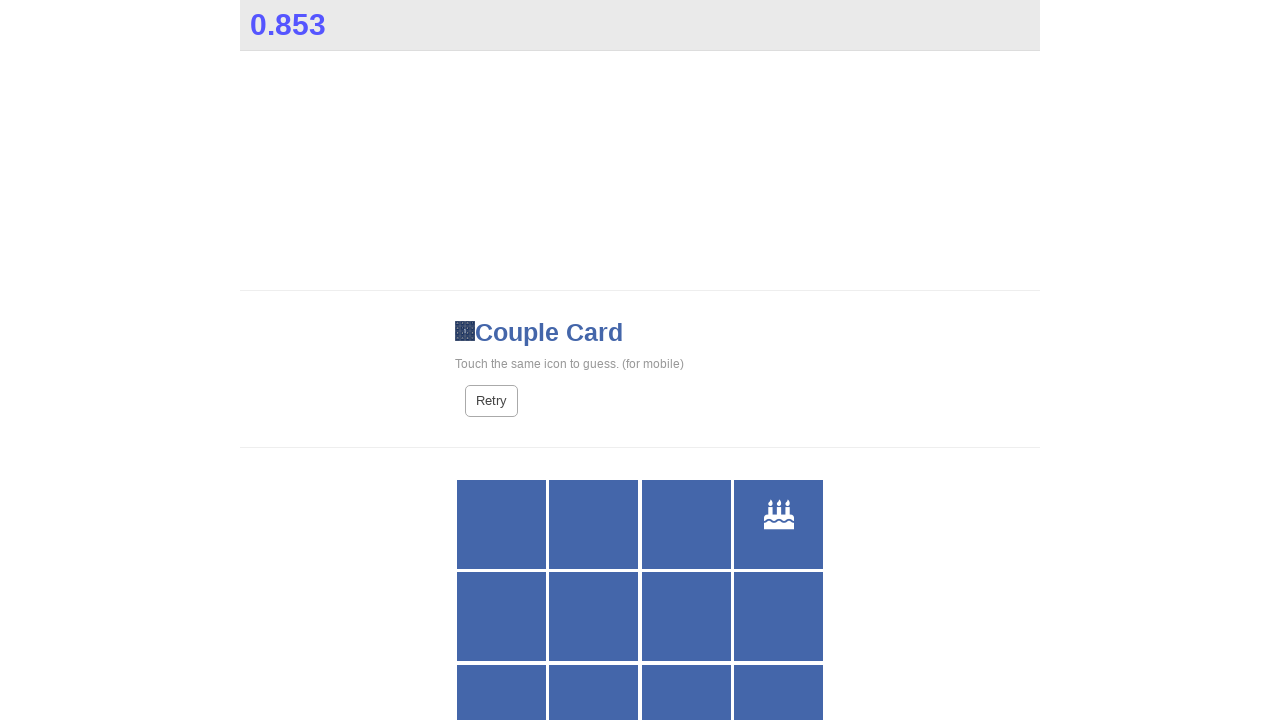

Clicked second instance of birthday-cake icon to complete the matching pair at (686, 676) on xpath=//div/span[@class='fa fa-birthday-cake'][@style='display: none;']/..
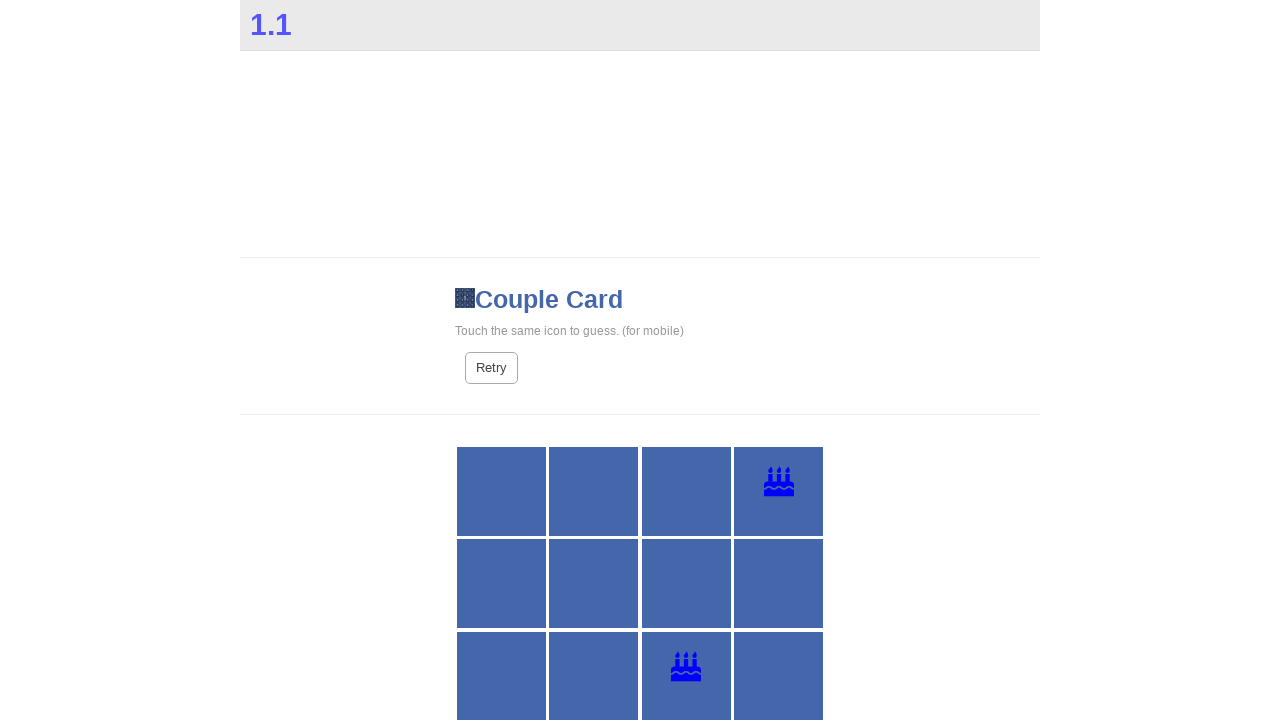

Clicked first instance of bolt icon at (686, 491) on xpath=//div/span[@class='fa fa-bolt'][@style='display: none;']/..
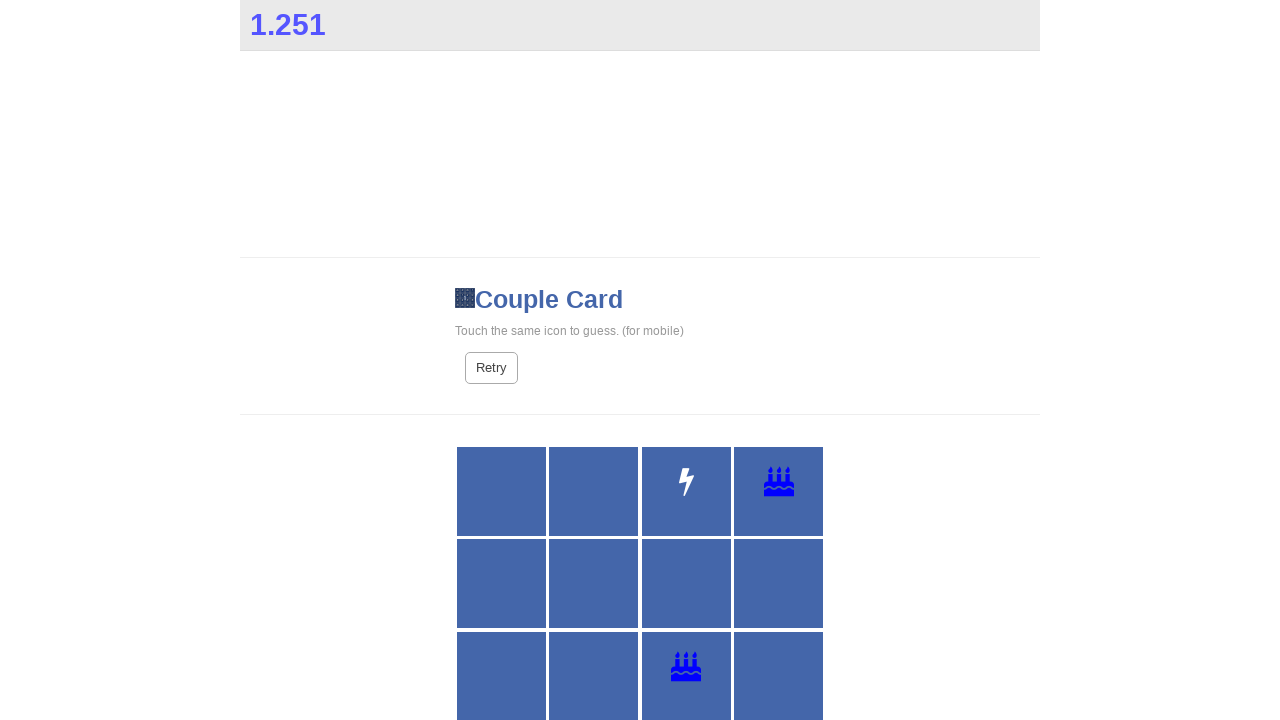

Clicked second instance of bolt icon to complete the matching pair at (594, 584) on xpath=//div/span[@class='fa fa-bolt'][@style='display: none;']/..
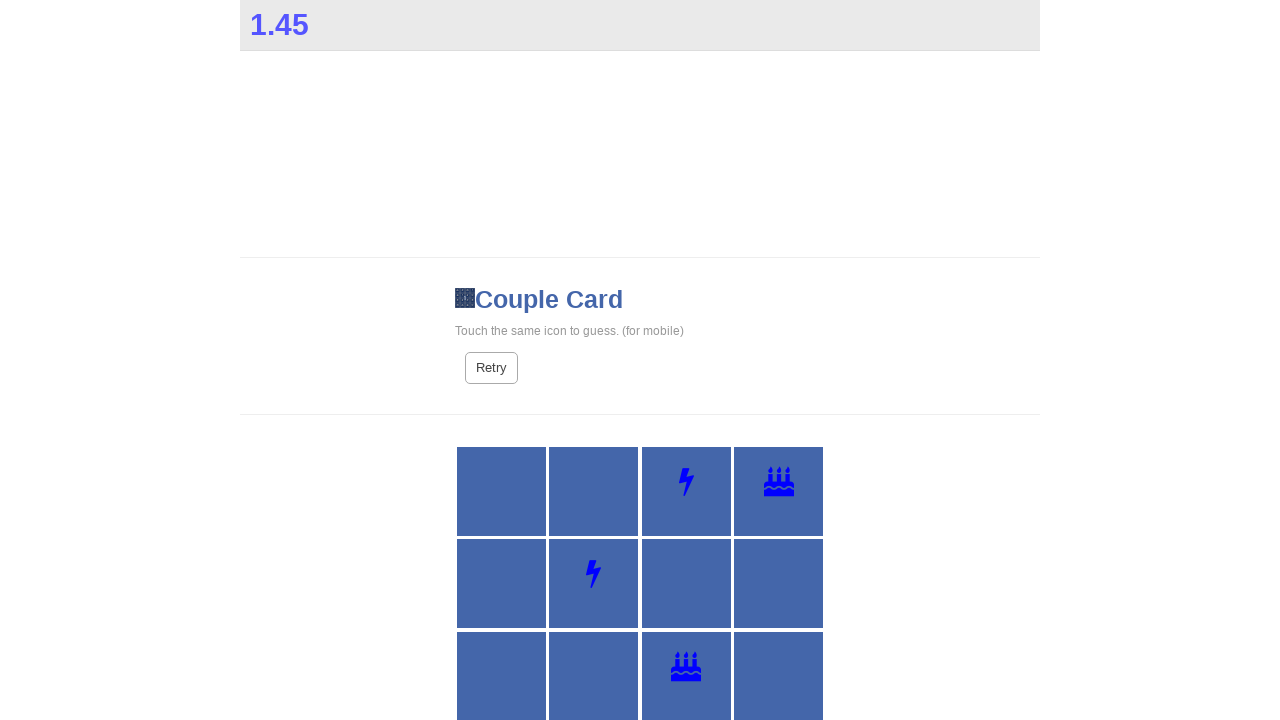

Clicked first instance of bomb icon at (501, 676) on xpath=//div/span[@class='fa fa-bomb'][@style='display: none;']/..
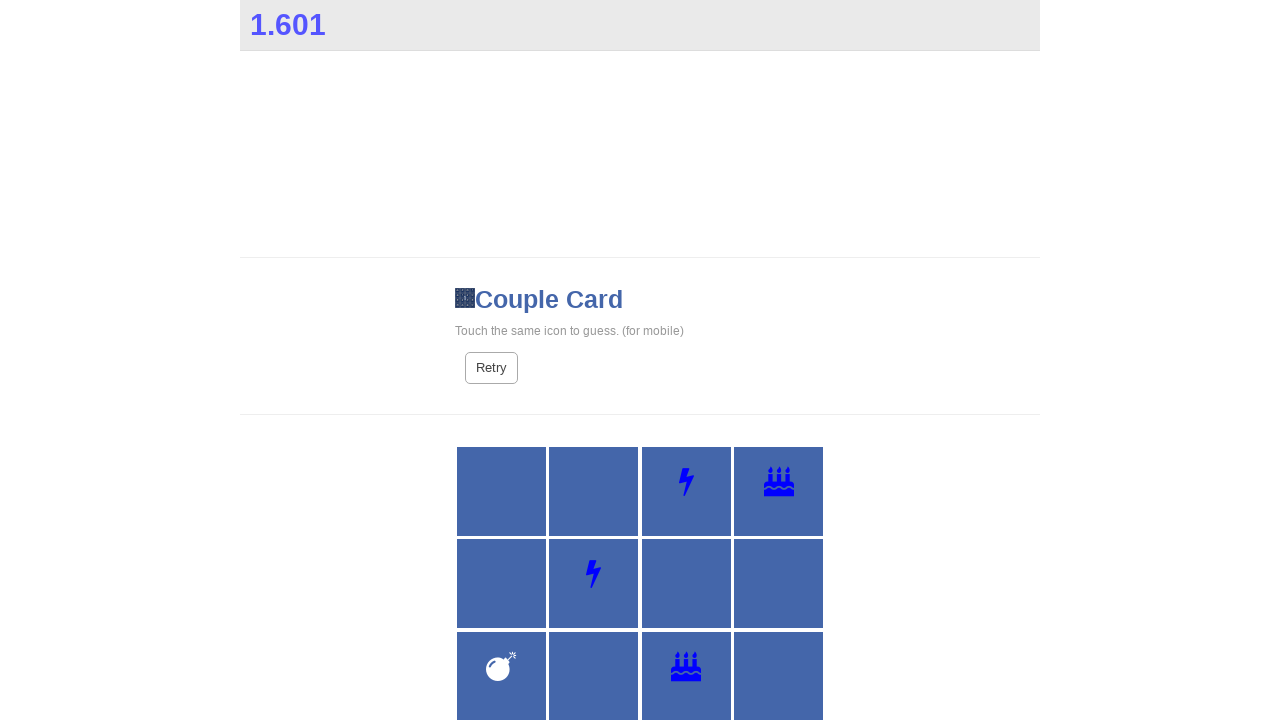

Clicked second instance of bomb icon to complete the matching pair at (686, 361) on xpath=//div/span[@class='fa fa-bomb'][@style='display: none;']/..
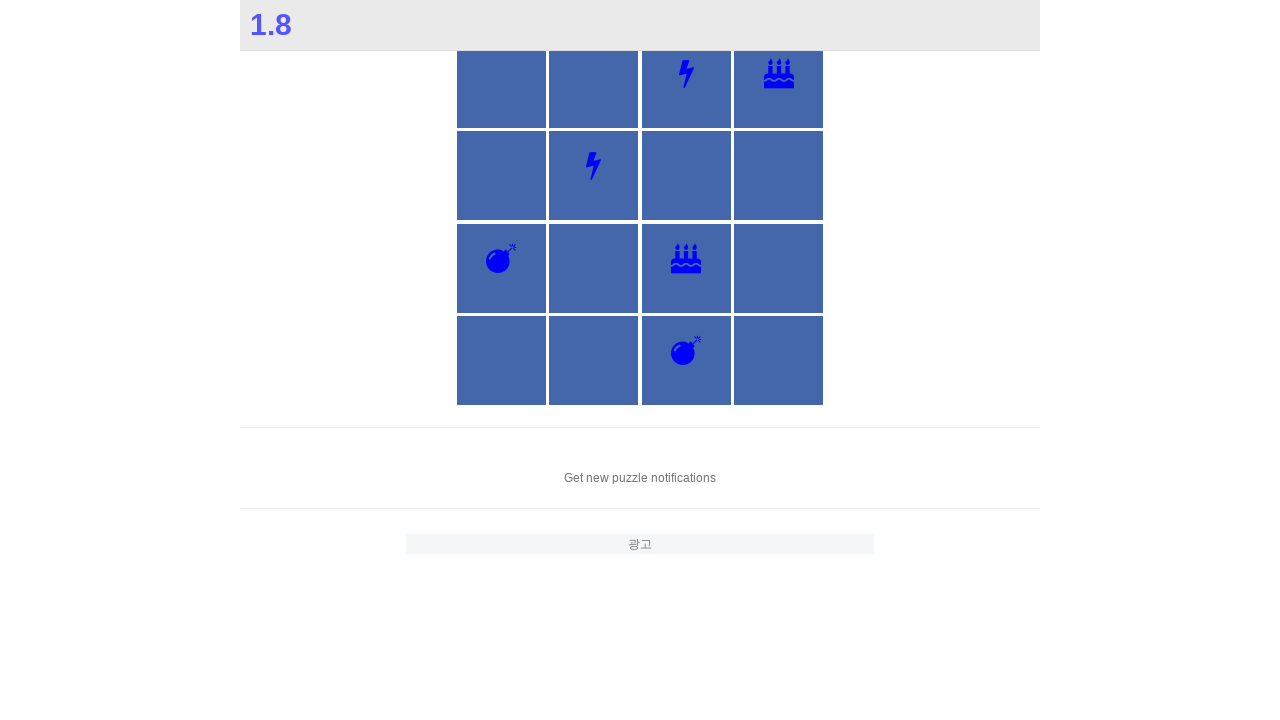

Clicked first instance of book icon at (501, 176) on xpath=//div/span[@class='fa fa-book'][@style='display: none;']/..
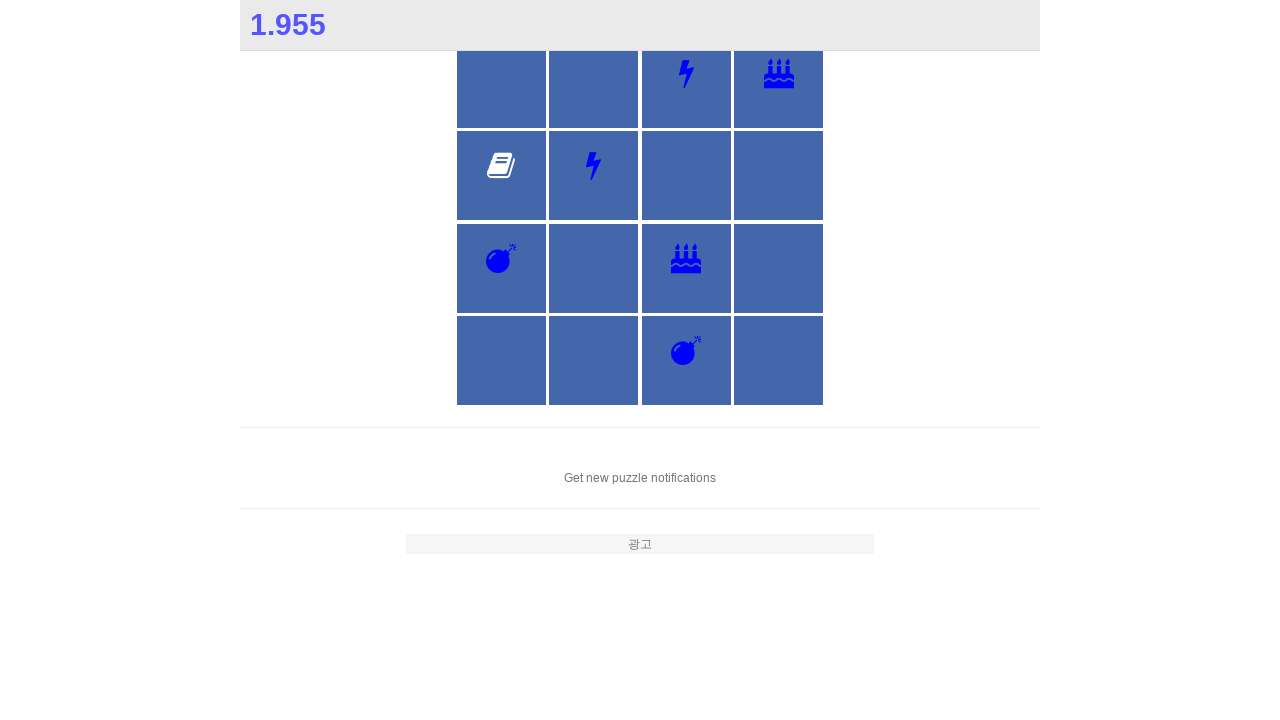

Clicked second instance of book icon to complete the matching pair at (779, 176) on xpath=//div/span[@class='fa fa-book'][@style='display: none;']/..
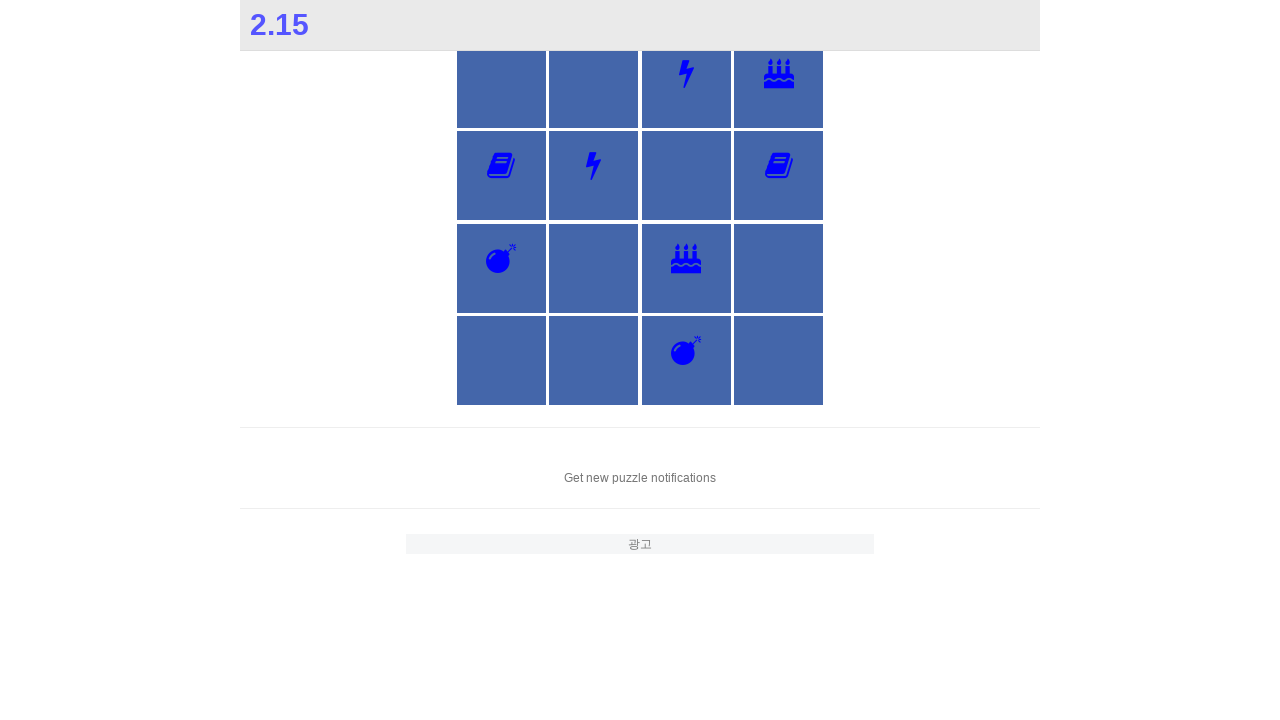

Clicked first instance of car icon at (594, 83) on xpath=//div/span[@class='fa fa-car'][@style='display: none;']/..
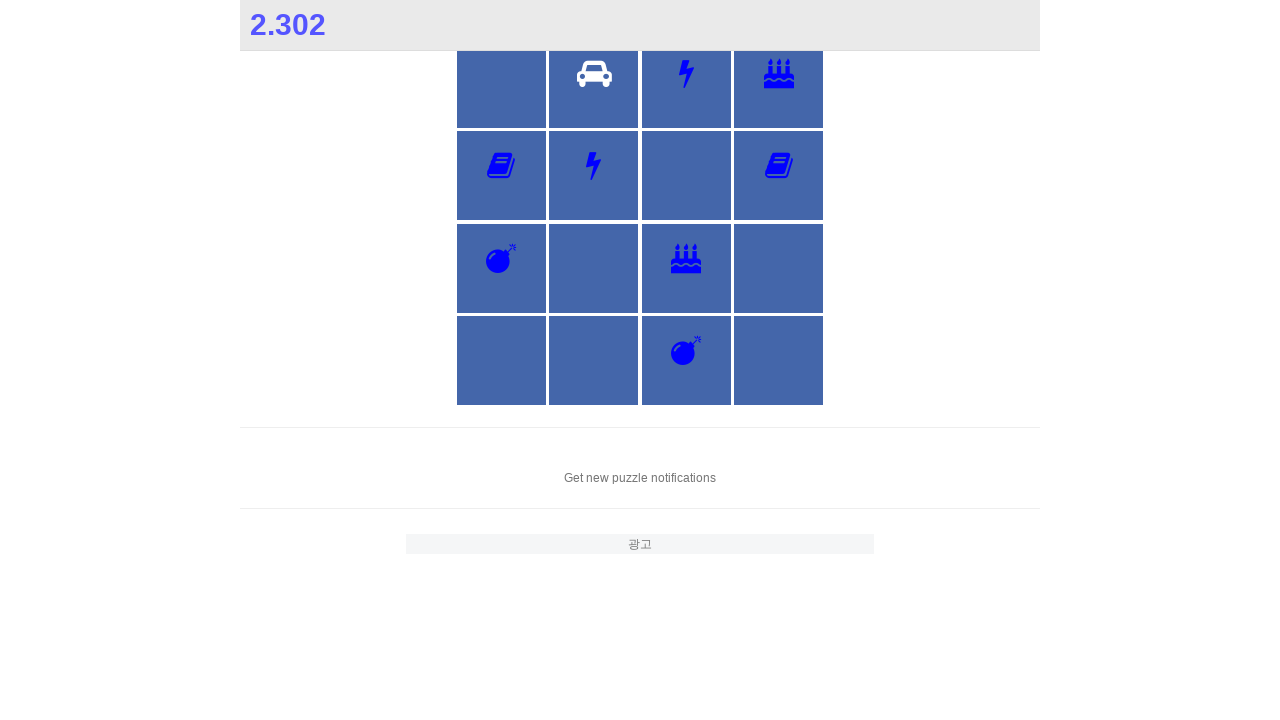

Clicked second instance of car icon to complete the matching pair at (779, 361) on xpath=//div/span[@class='fa fa-car'][@style='display: none;']/..
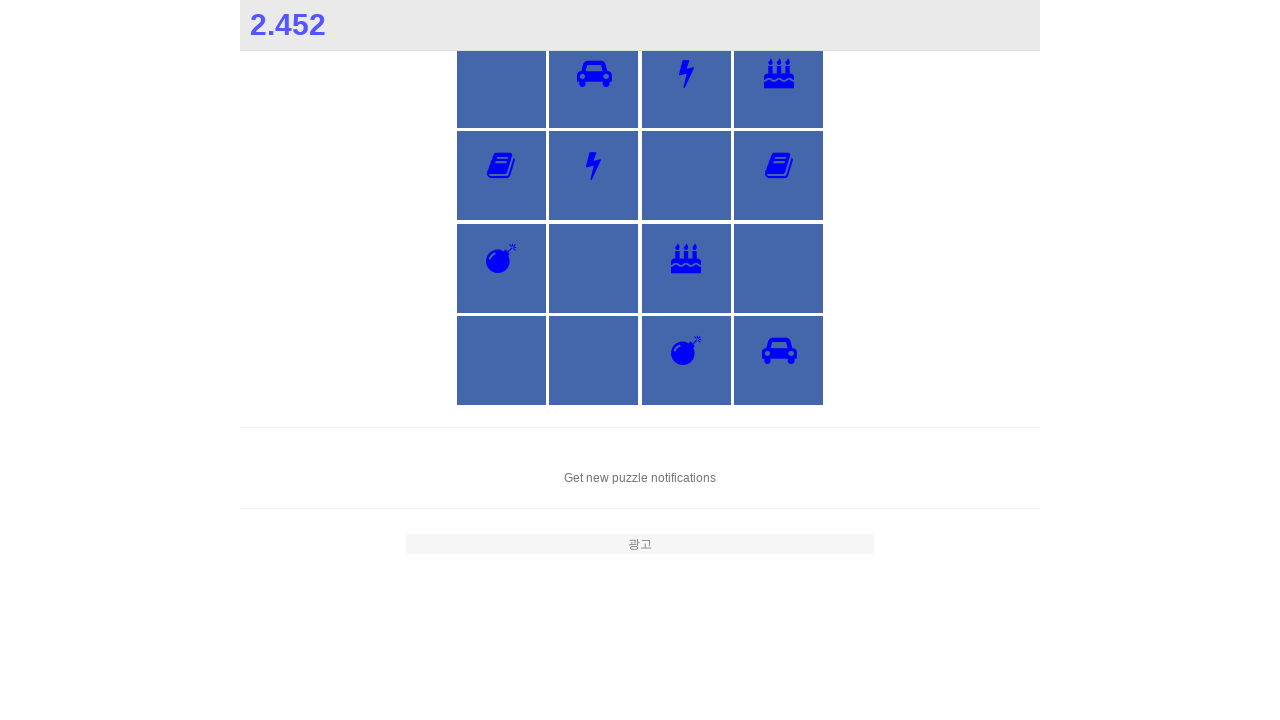

Clicked first instance of coffee icon at (686, 176) on xpath=//div/span[@class='fa fa-coffee'][@style='display: none;']/..
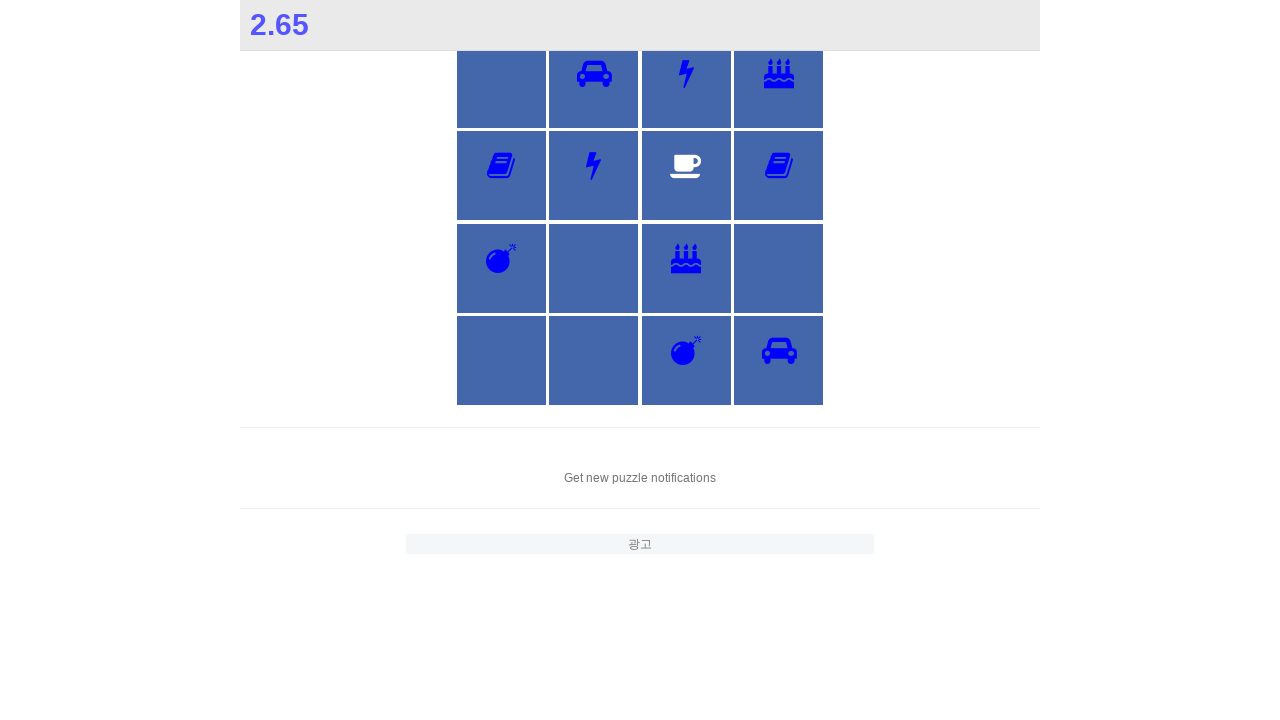

Clicked second instance of coffee icon to complete the matching pair at (594, 268) on xpath=//div/span[@class='fa fa-coffee'][@style='display: none;']/..
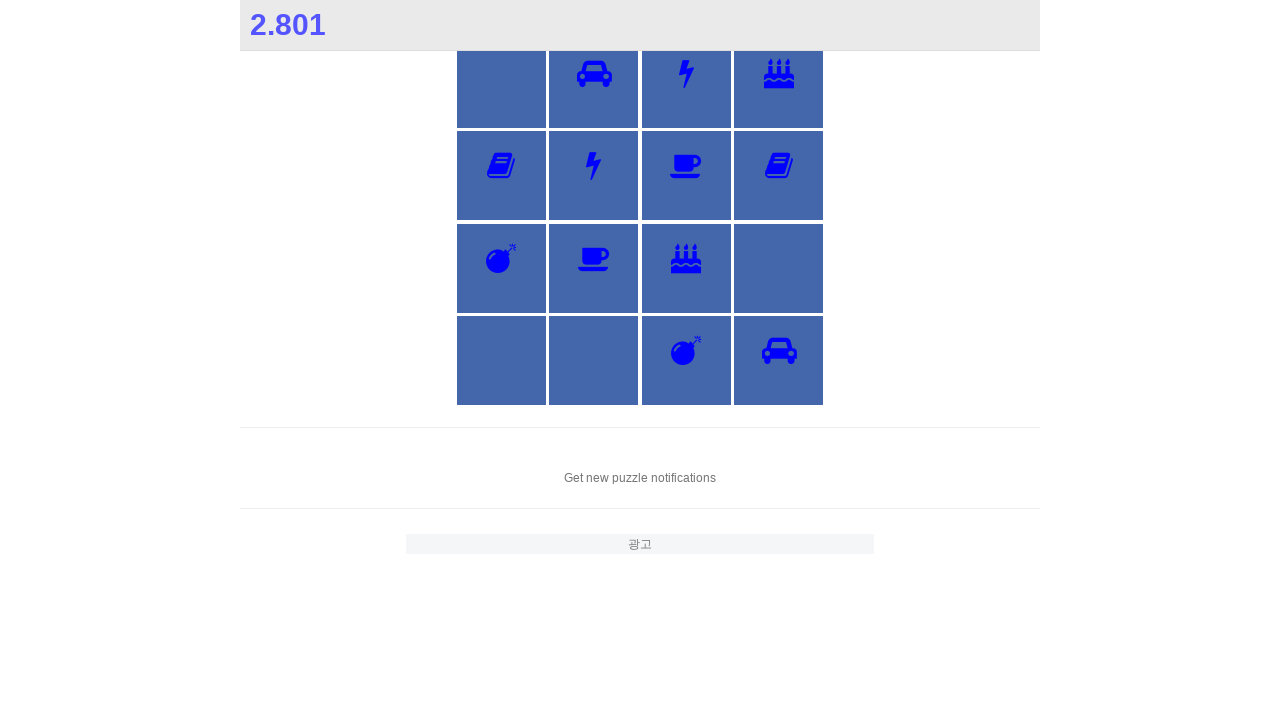

Clicked first instance of cube icon at (779, 268) on xpath=//div/span[@class='fa fa-cube'][@style='display: none;']/..
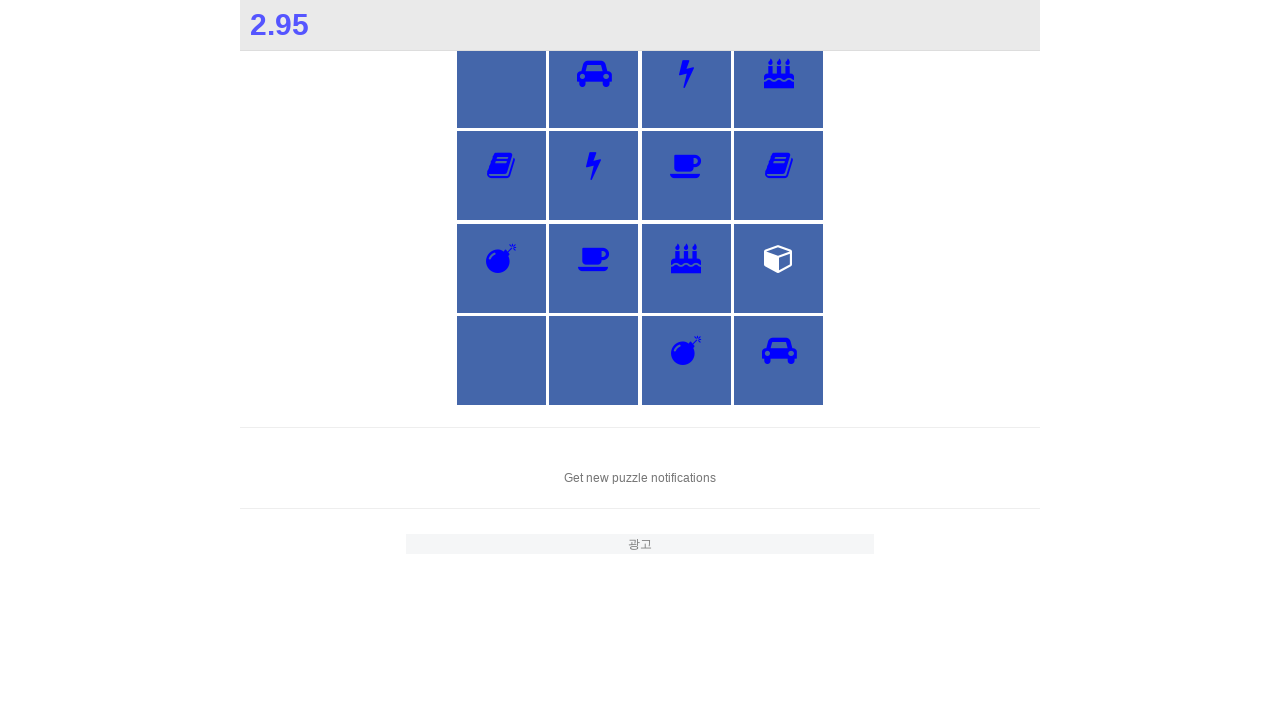

Clicked second instance of cube icon to complete the matching pair at (501, 361) on xpath=//div/span[@class='fa fa-cube'][@style='display: none;']/..
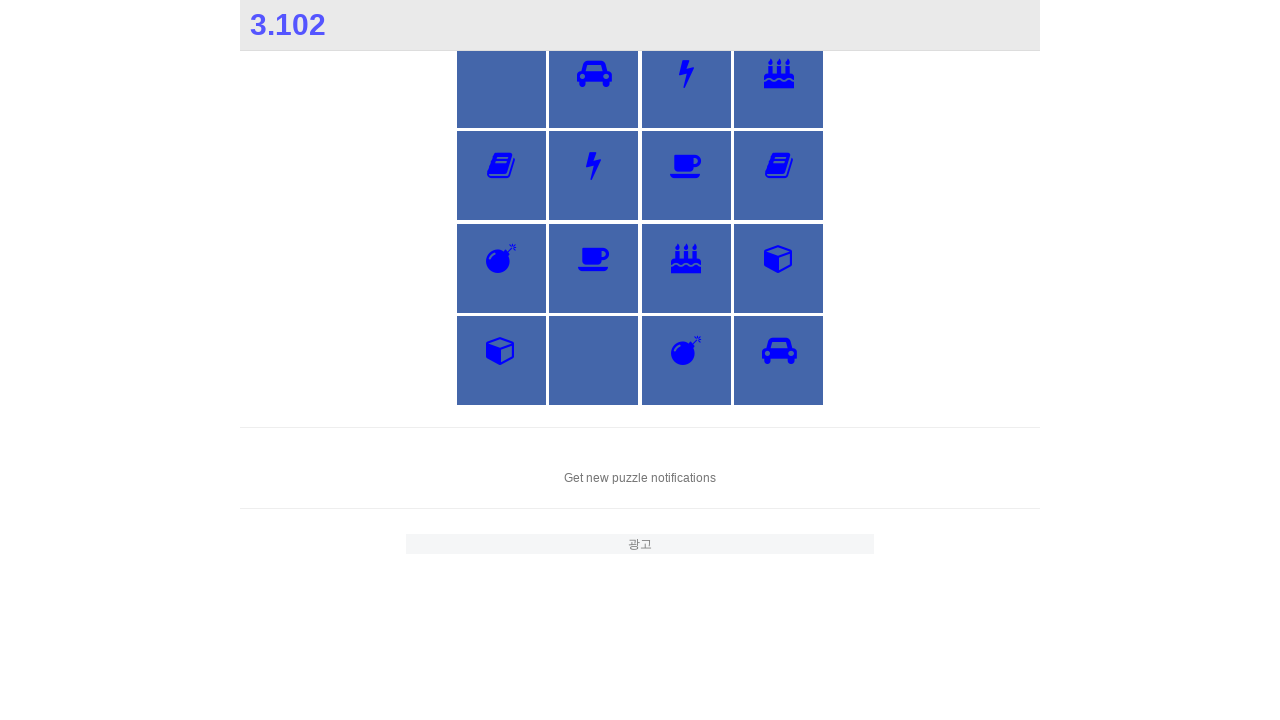

Clicked first instance of cubes icon at (501, 83) on xpath=//div/span[@class='fa fa-cubes'][@style='display: none;']/..
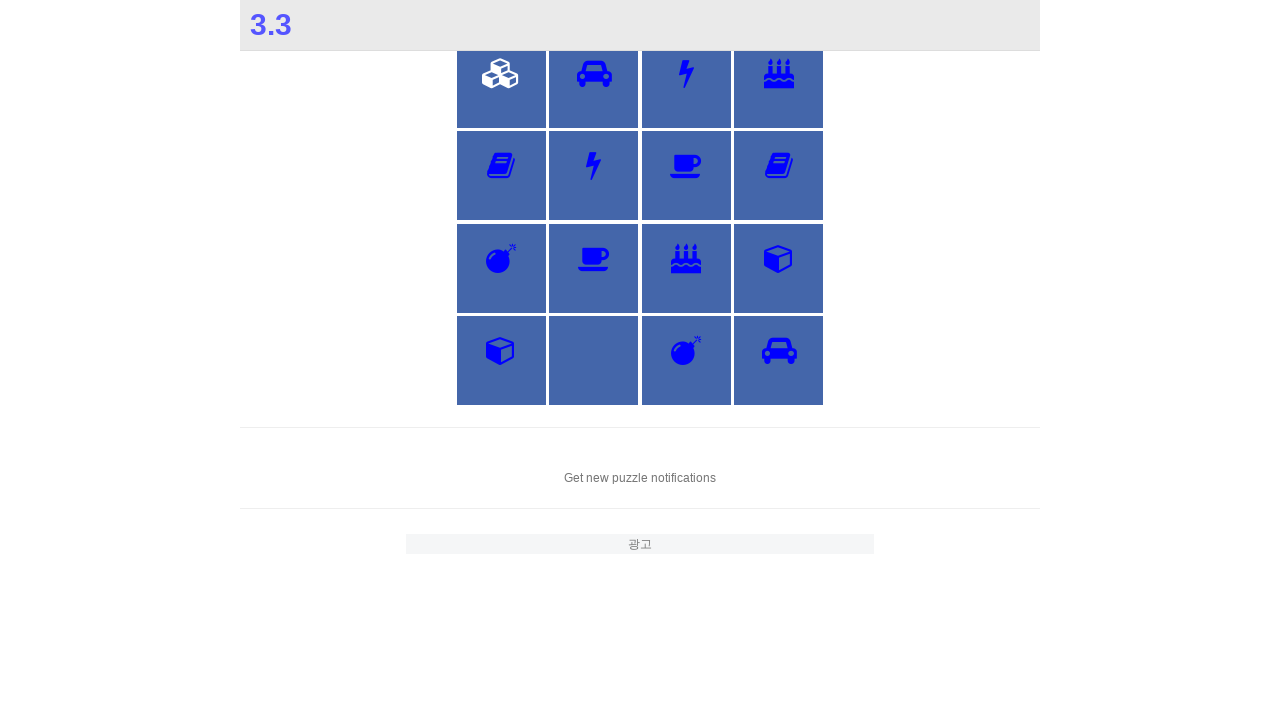

Clicked second instance of cubes icon to complete the matching pair at (594, 361) on xpath=//div/span[@class='fa fa-cubes'][@style='display: none;']/..
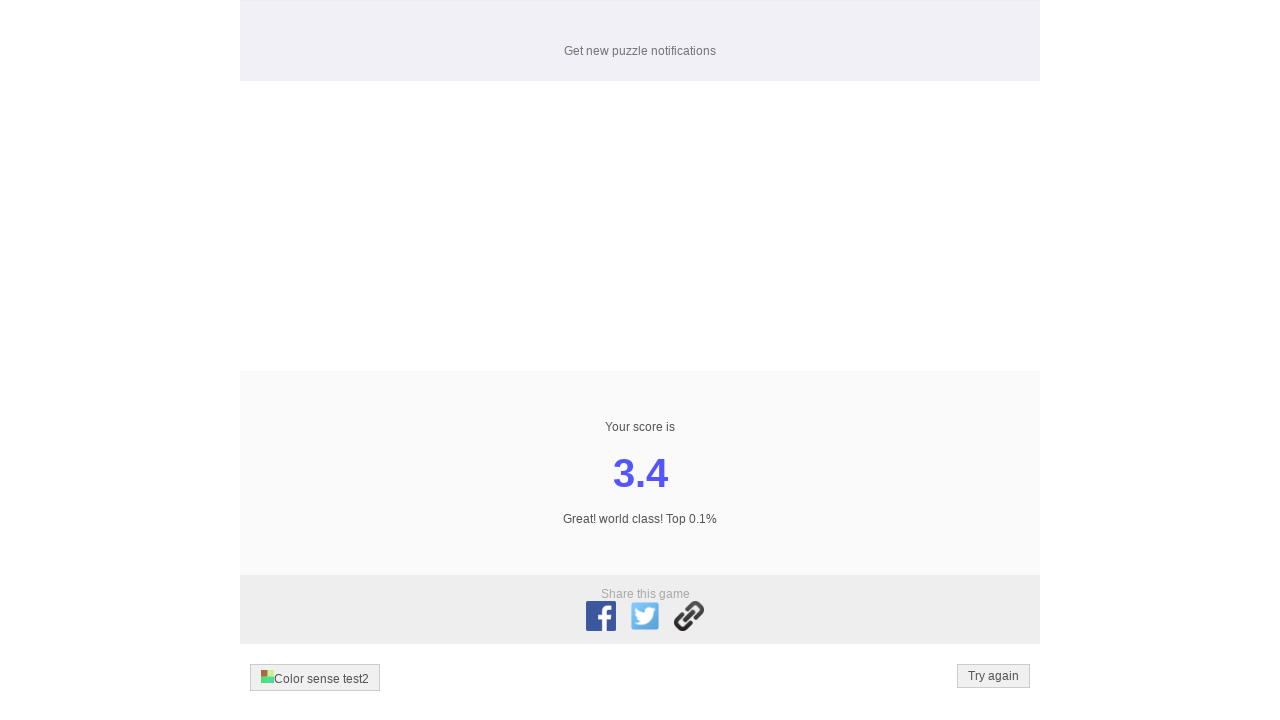

Waited 1 second for final game state
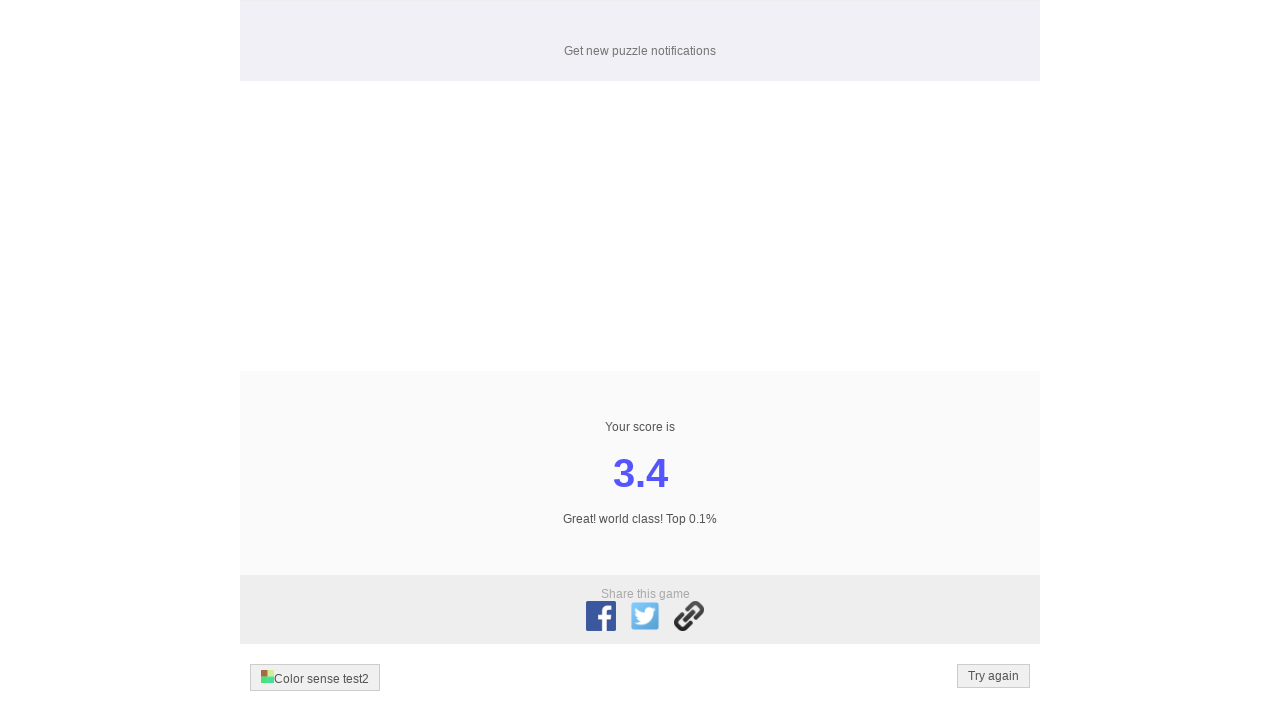

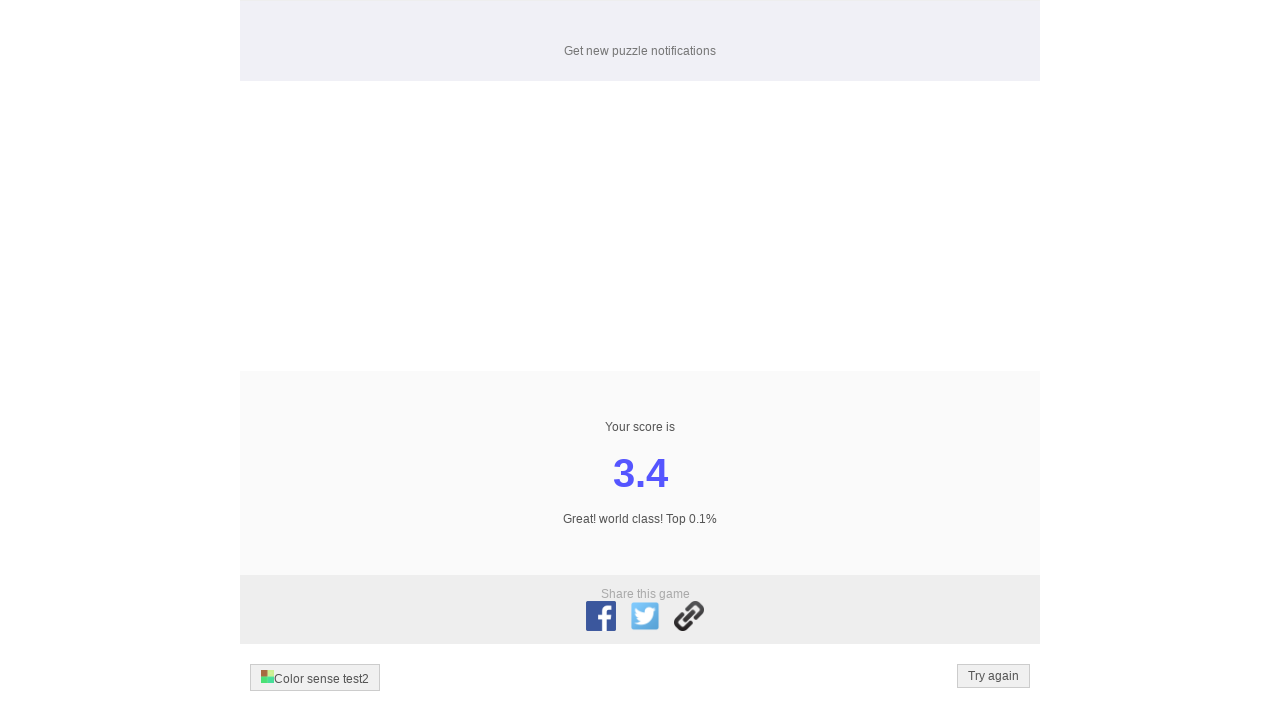